Tests clicking the "Show prompt box" button, entering custom text in the prompt dialog, and verifying the entered text is displayed

Starting URL: https://testpages.herokuapp.com/styled/alerts/alert-test.html

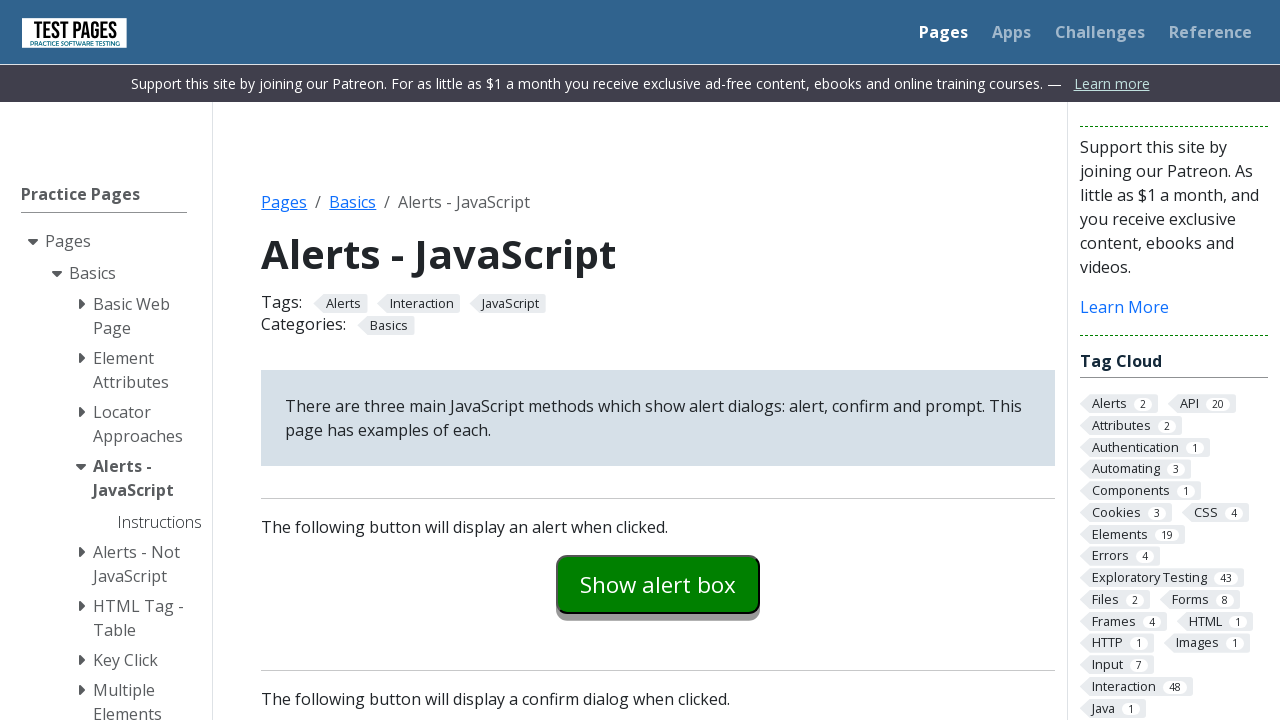

Set up dialog handler to accept prompt with custom text 'This is my text!'
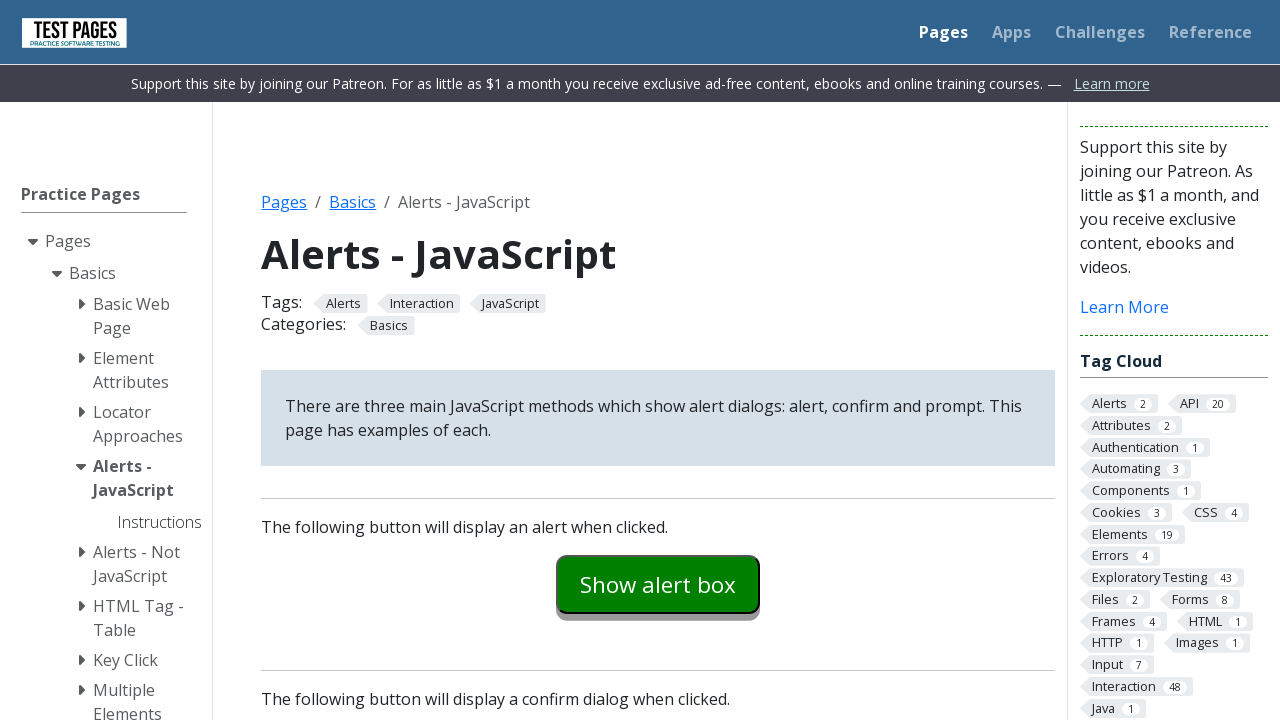

Clicked 'Show prompt box' button at (658, 360) on #promptexample
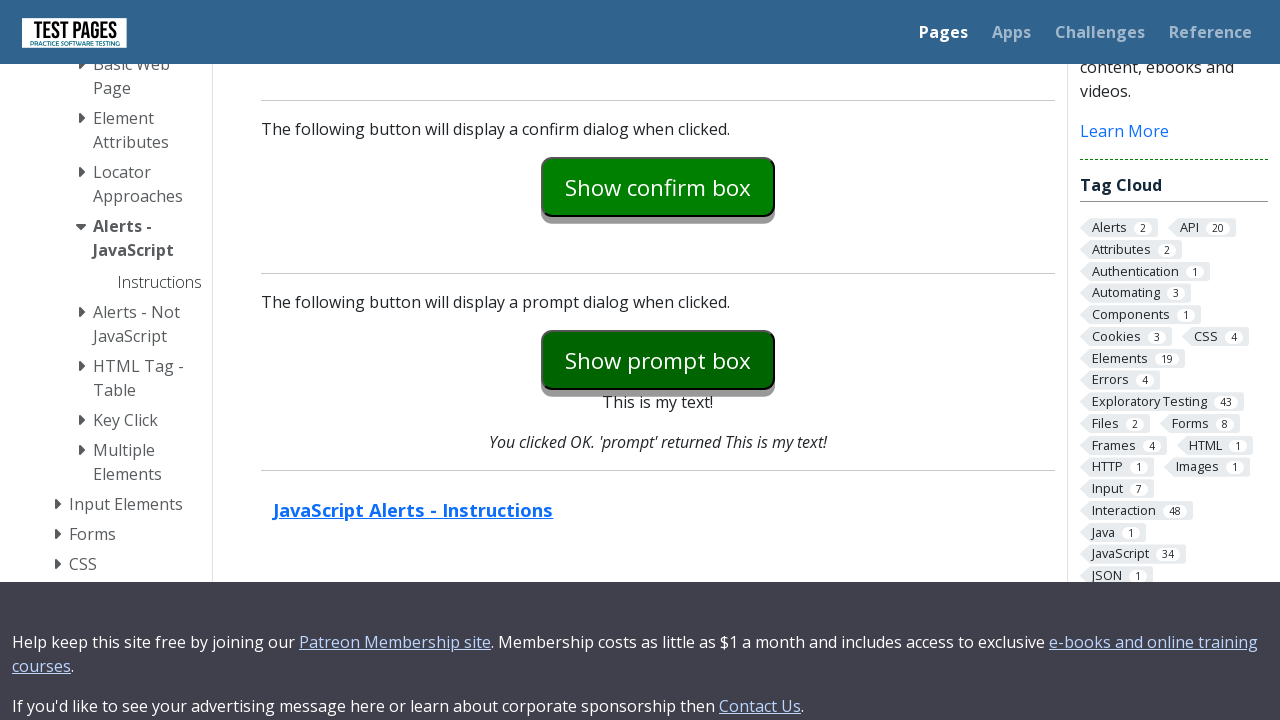

Waited for prompt return element to appear
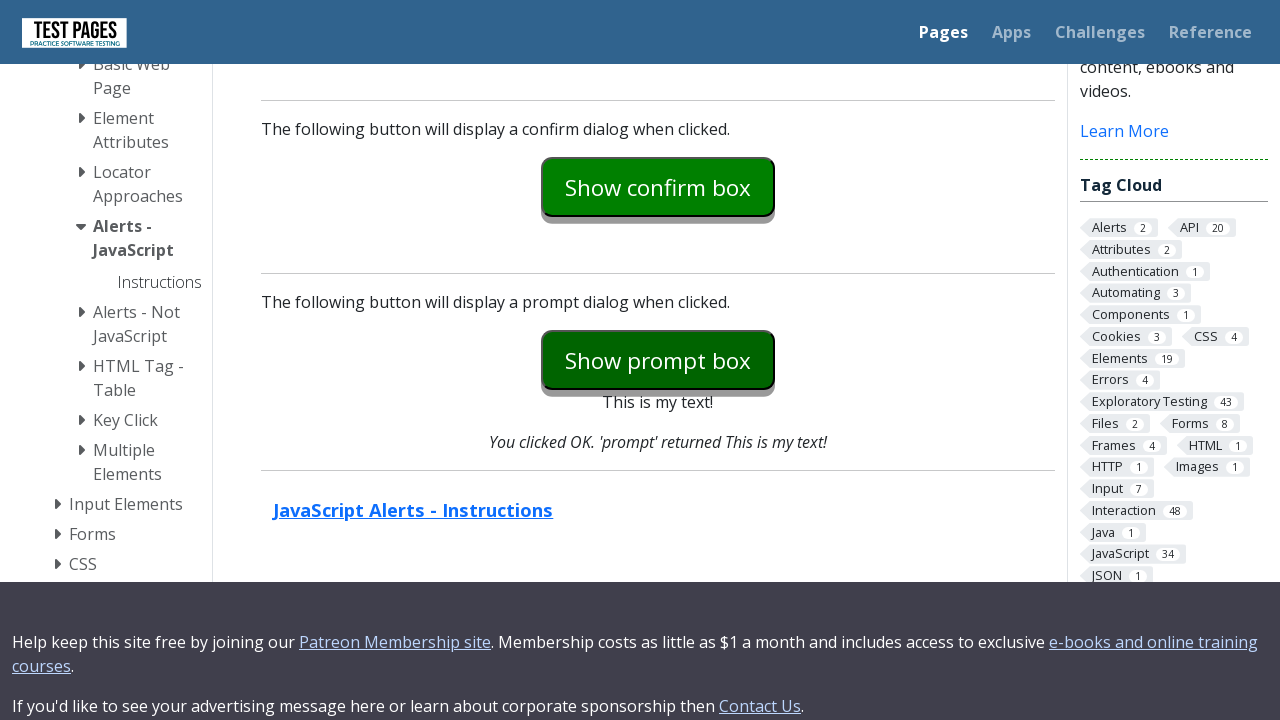

Verified entered text 'This is my text!' is displayed in prompt return element
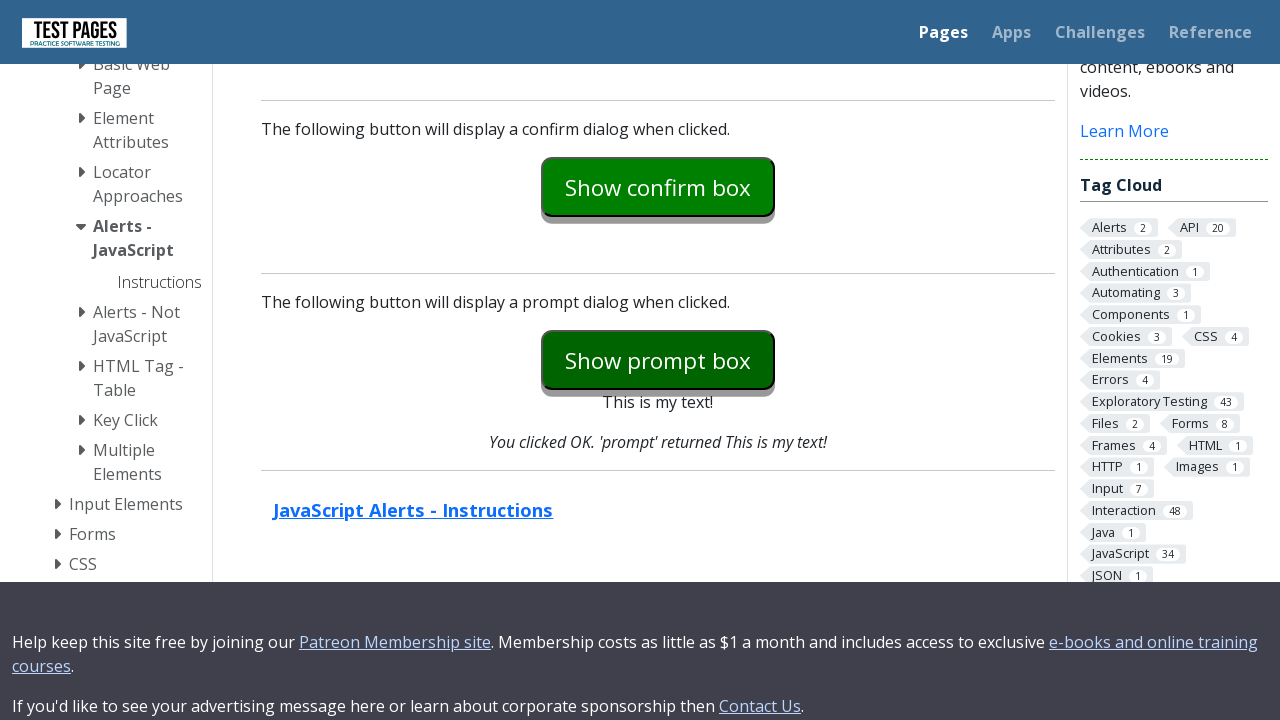

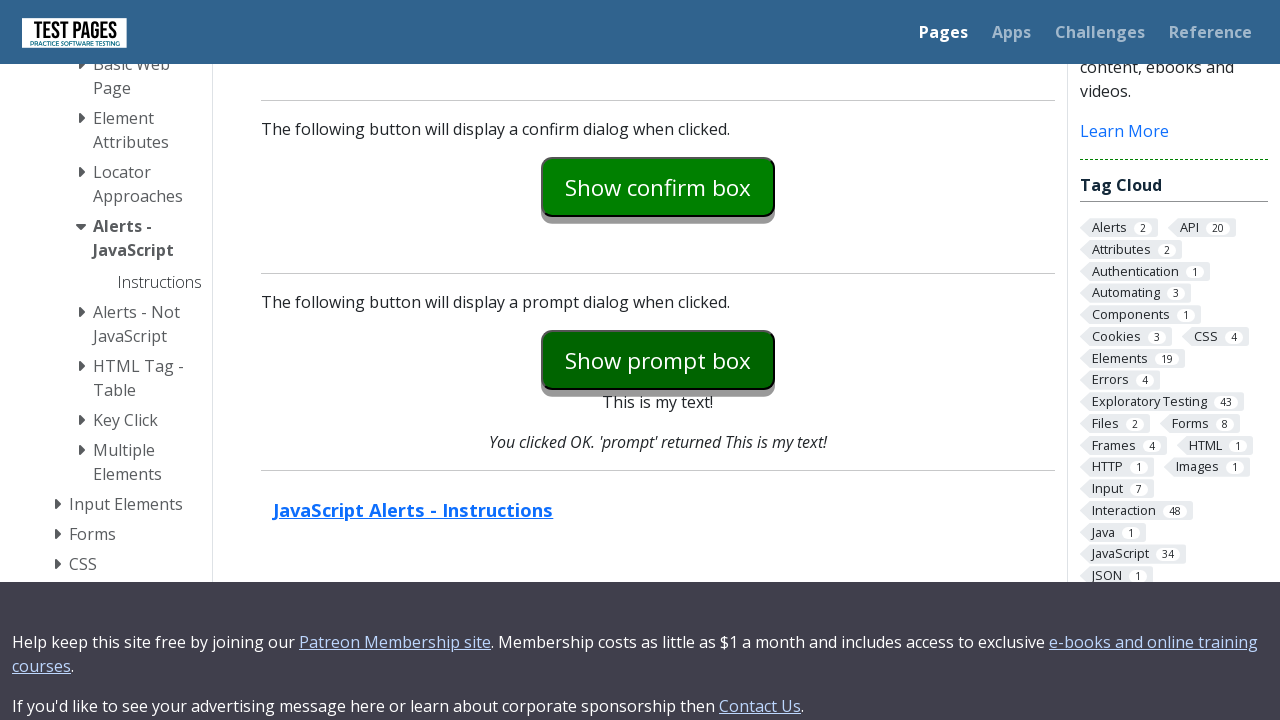